Tests selecting option 2 from a dropdown menu and verifies the selection was applied correctly

Starting URL: https://the-internet.herokuapp.com/dropdown

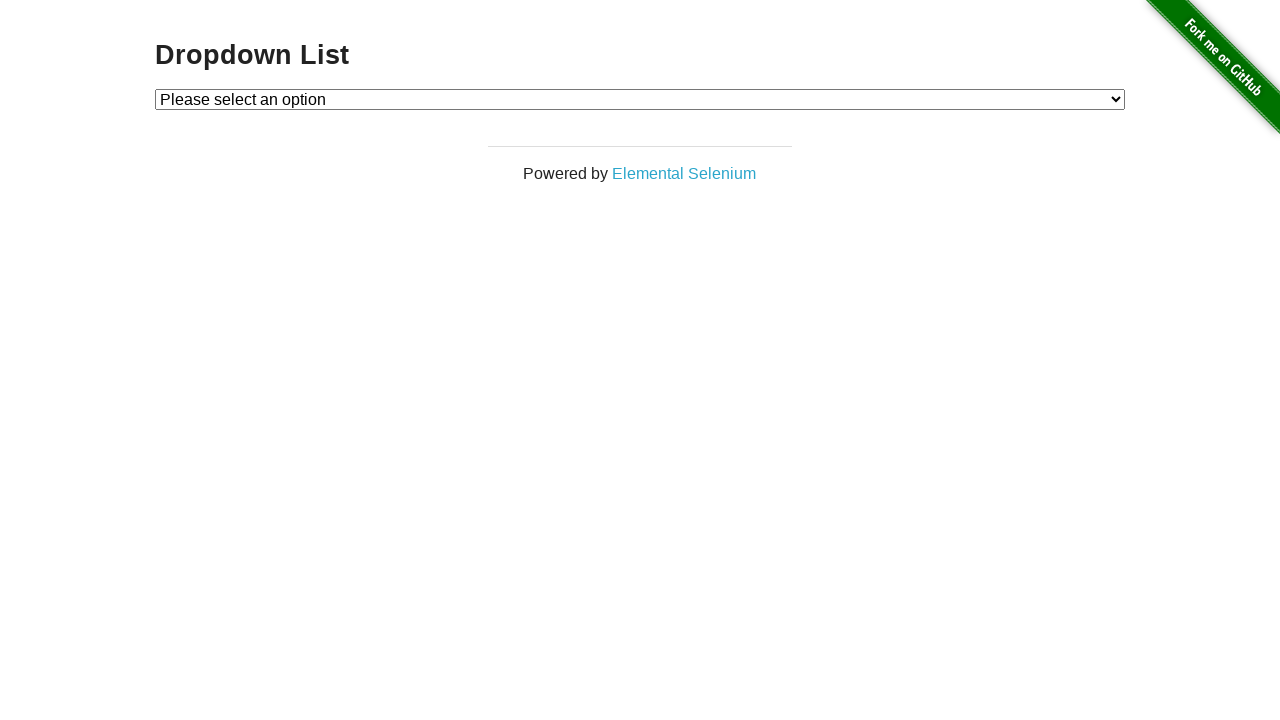

Selected option 2 from the dropdown menu on #dropdown
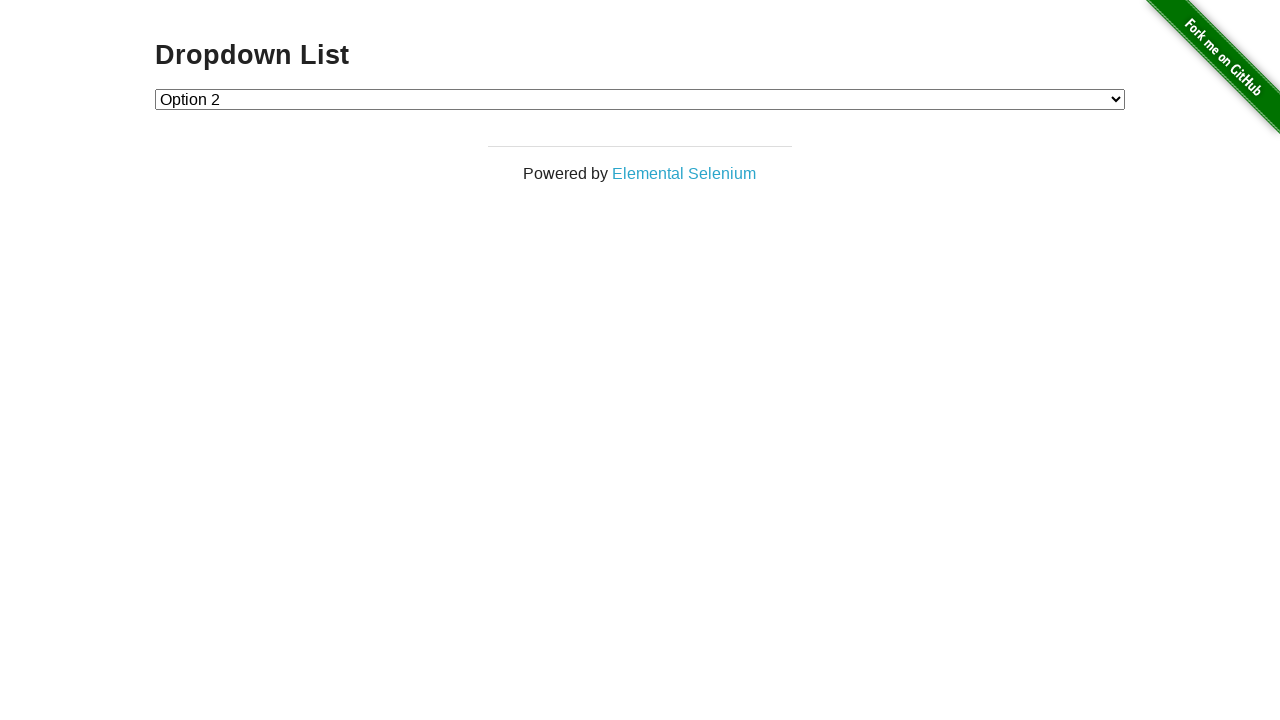

Verified that option 2 is selected in the dropdown
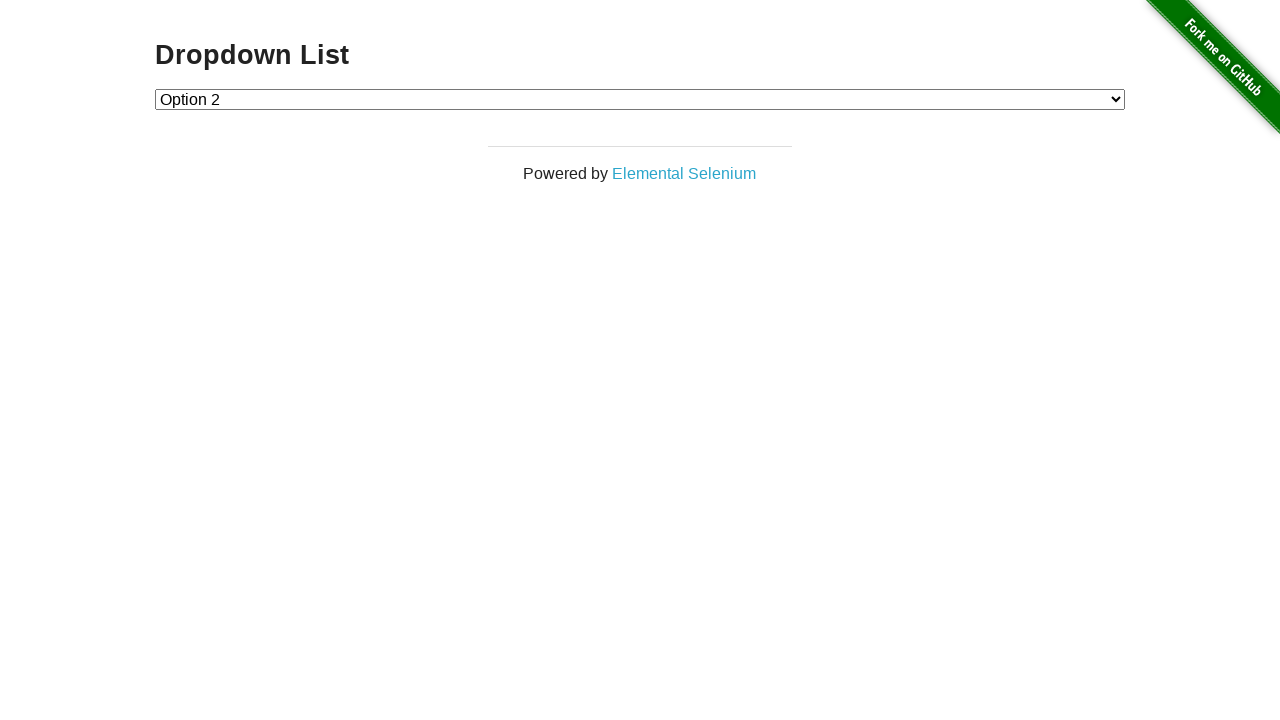

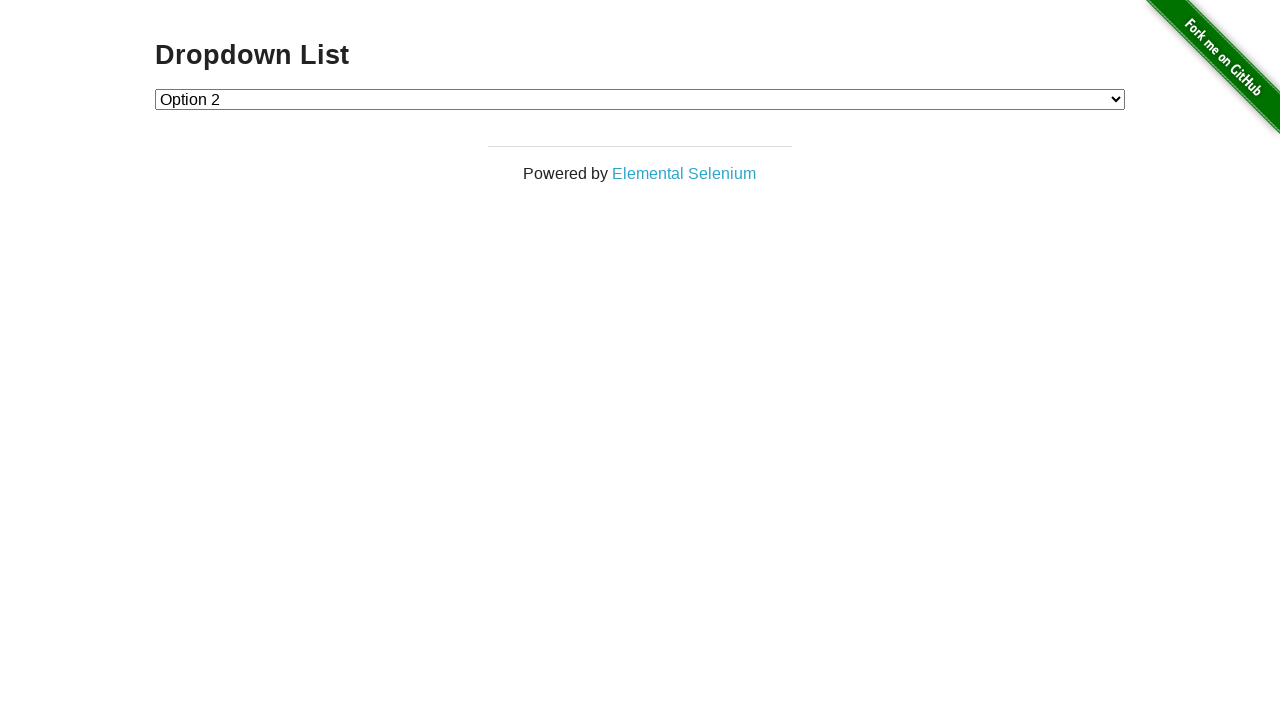